Tests text input functionality by entering text into an input field on the Selenium web form test page

Starting URL: https://www.selenium.dev/selenium/web/web-form.html

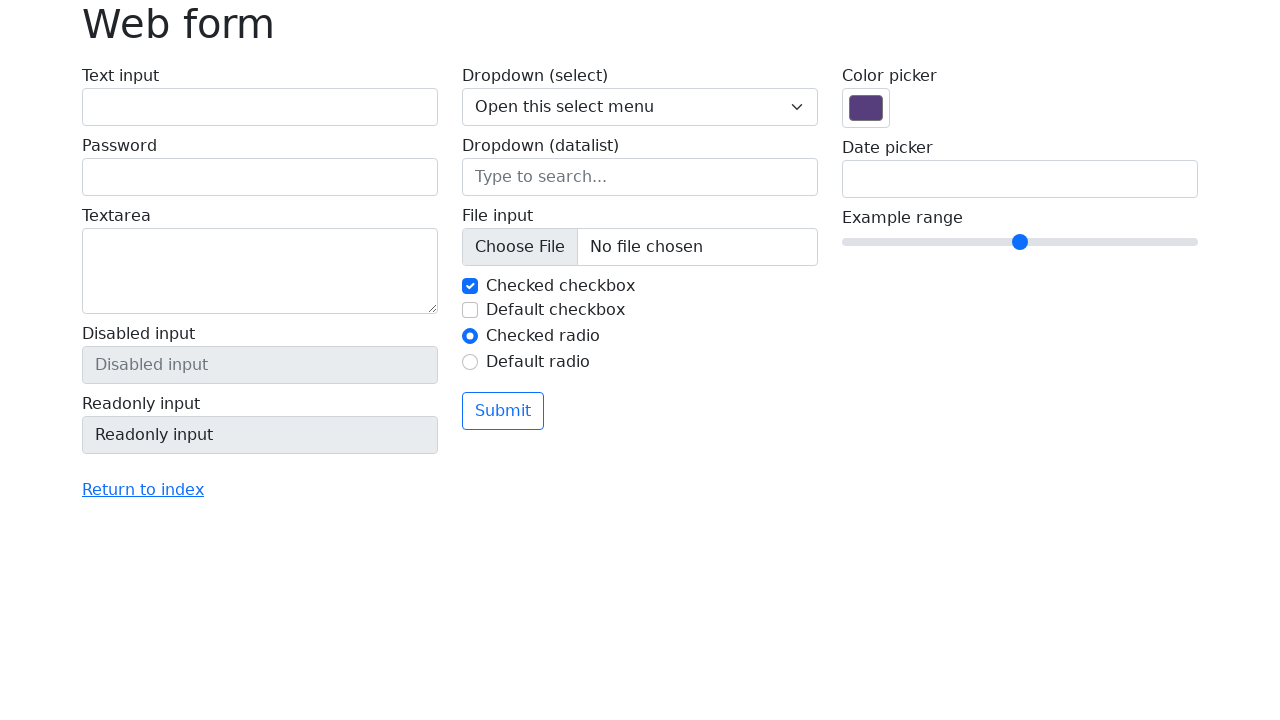

Filled text input field with 'Hello World' on #my-text-id
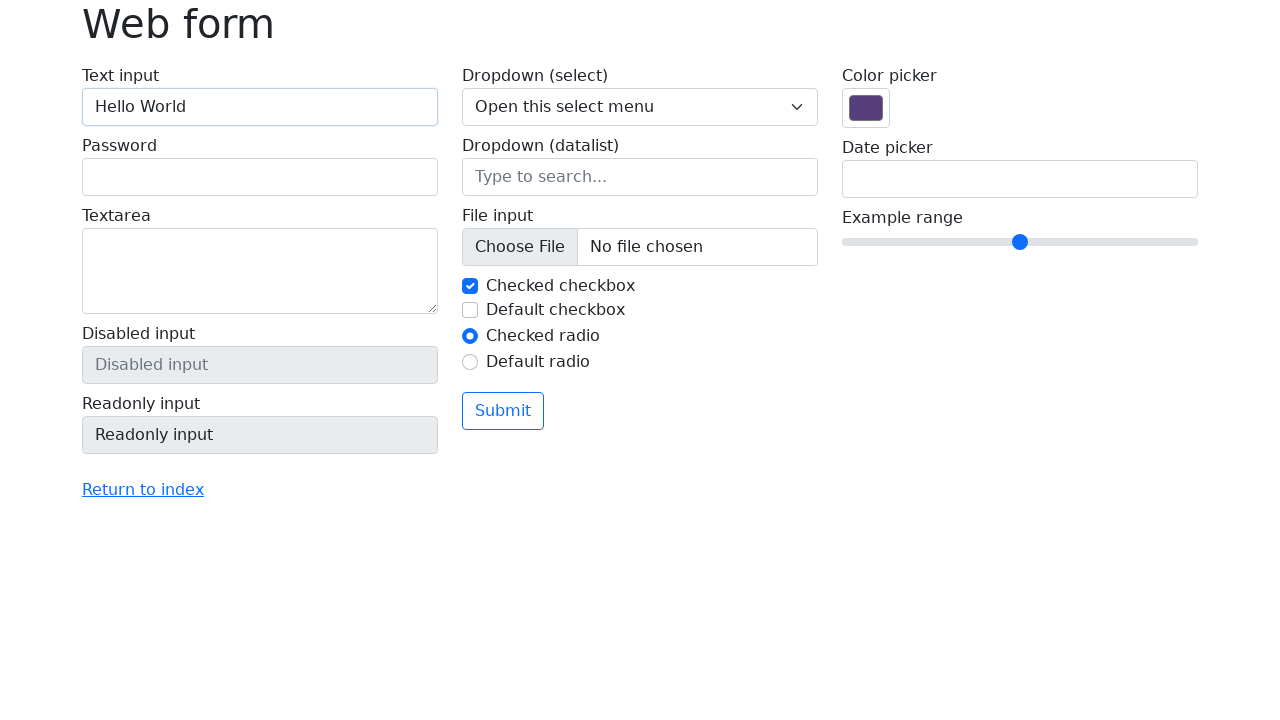

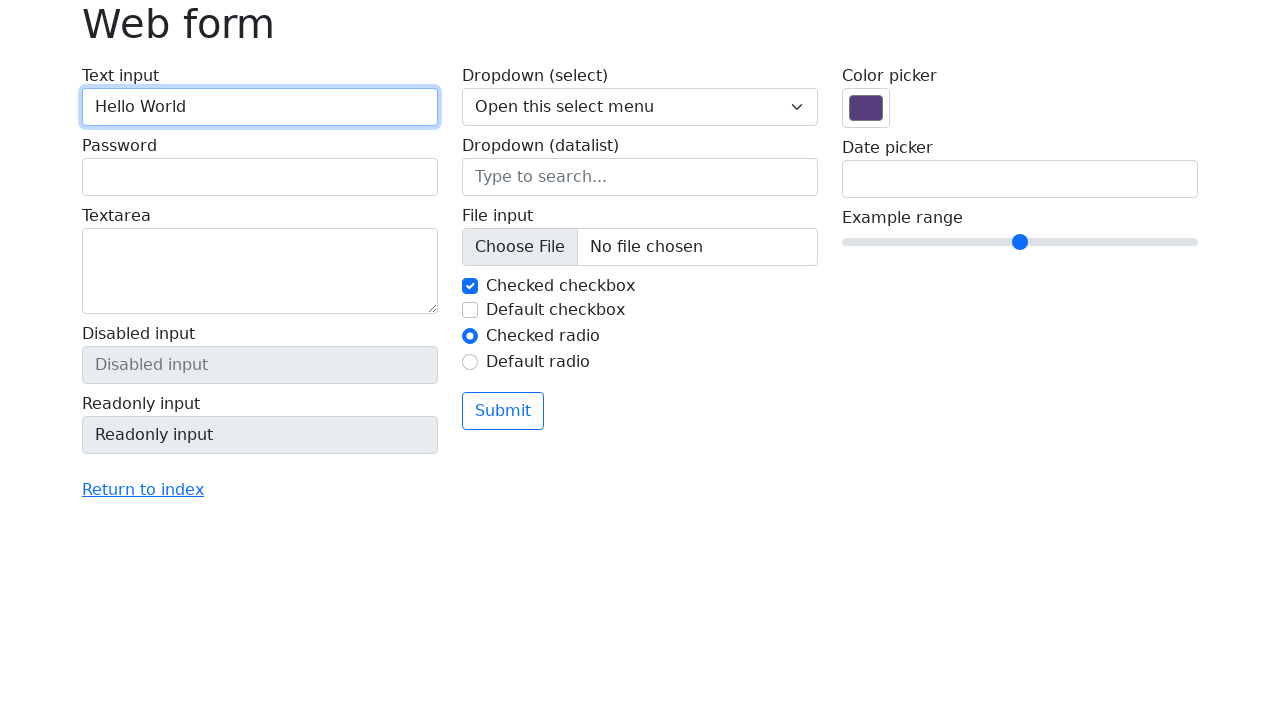